Tests simple alert handling by clicking the alert button and accepting the alert

Starting URL: https://demoqa.com/alerts

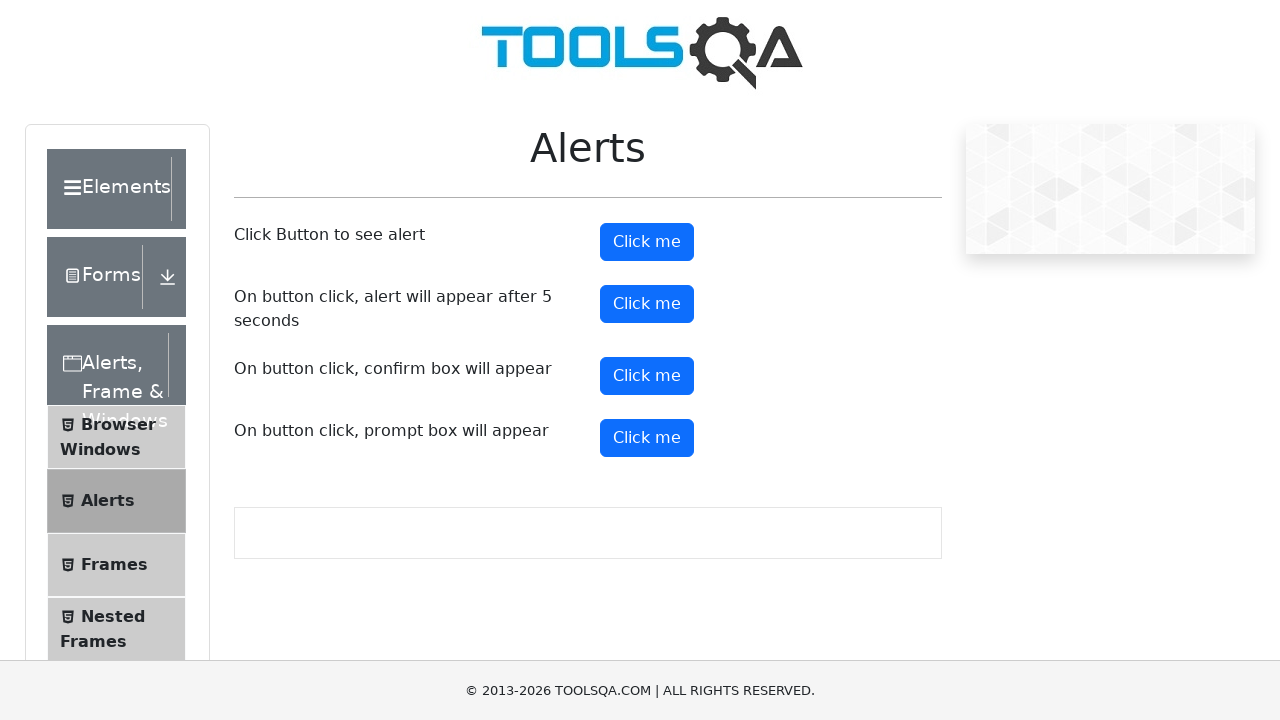

Set up dialog handler to automatically accept alerts
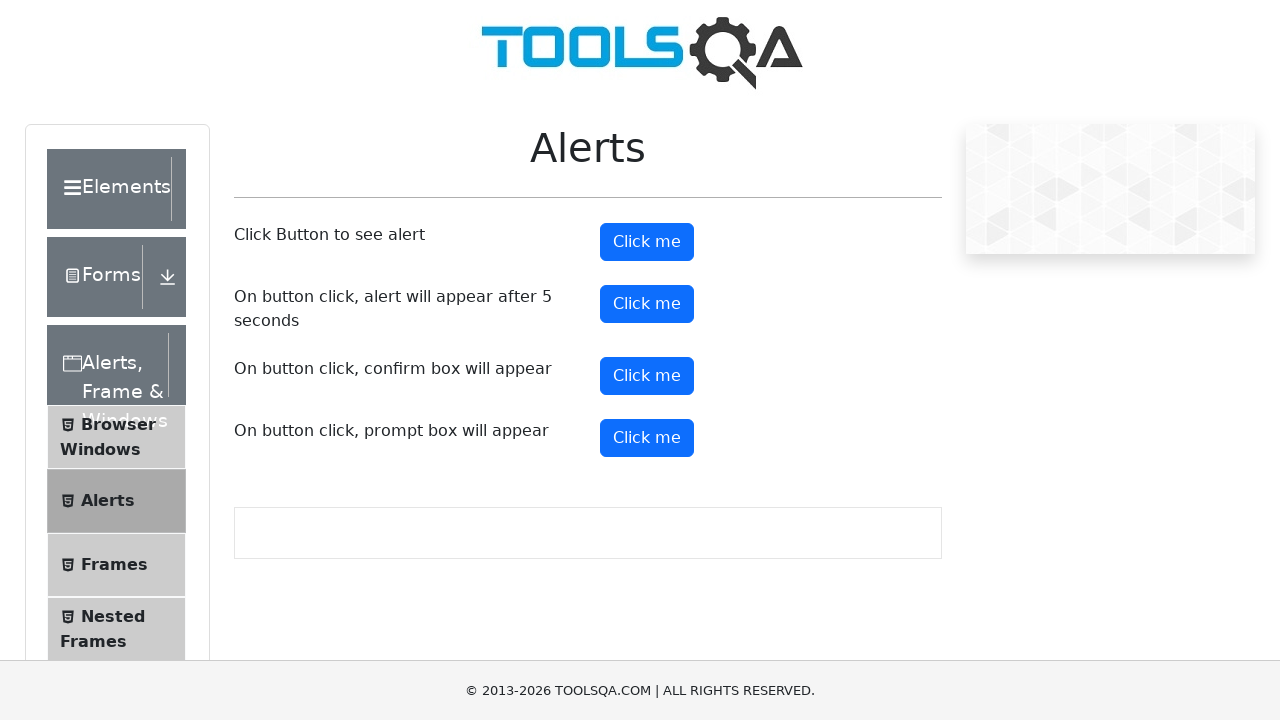

Clicked the alert button at (647, 242) on #alertButton
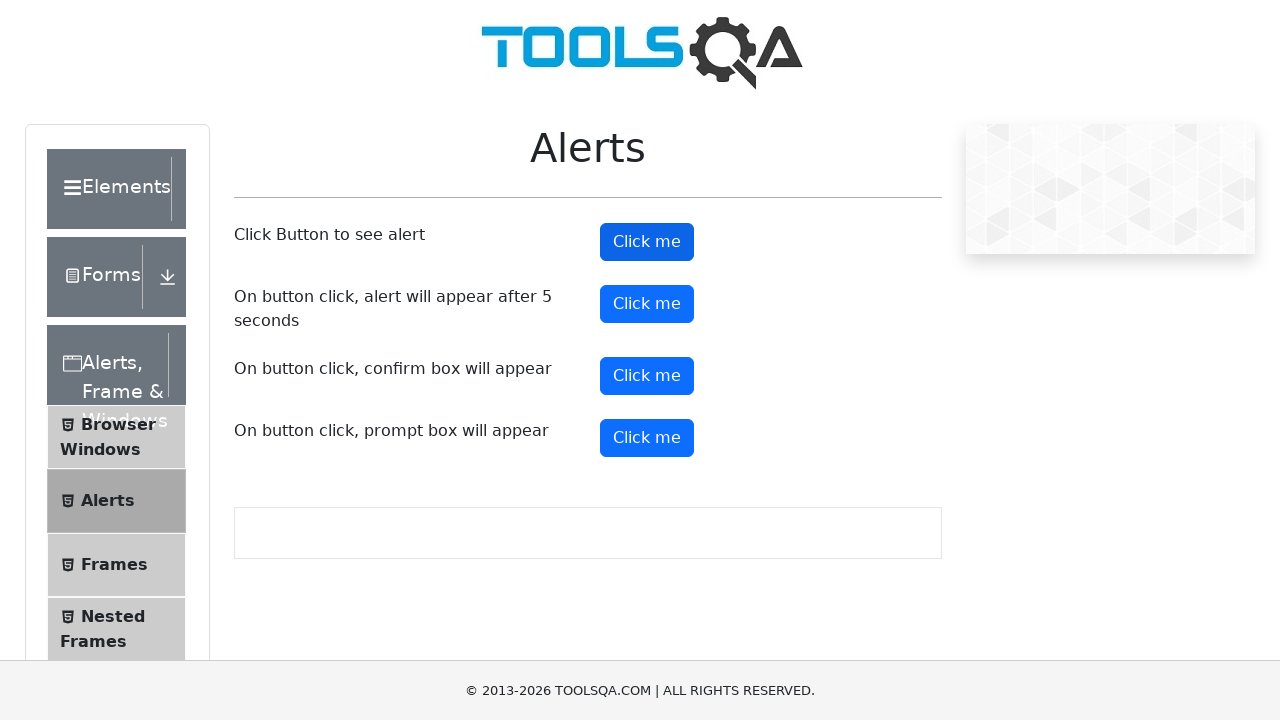

Waited for alert to be handled
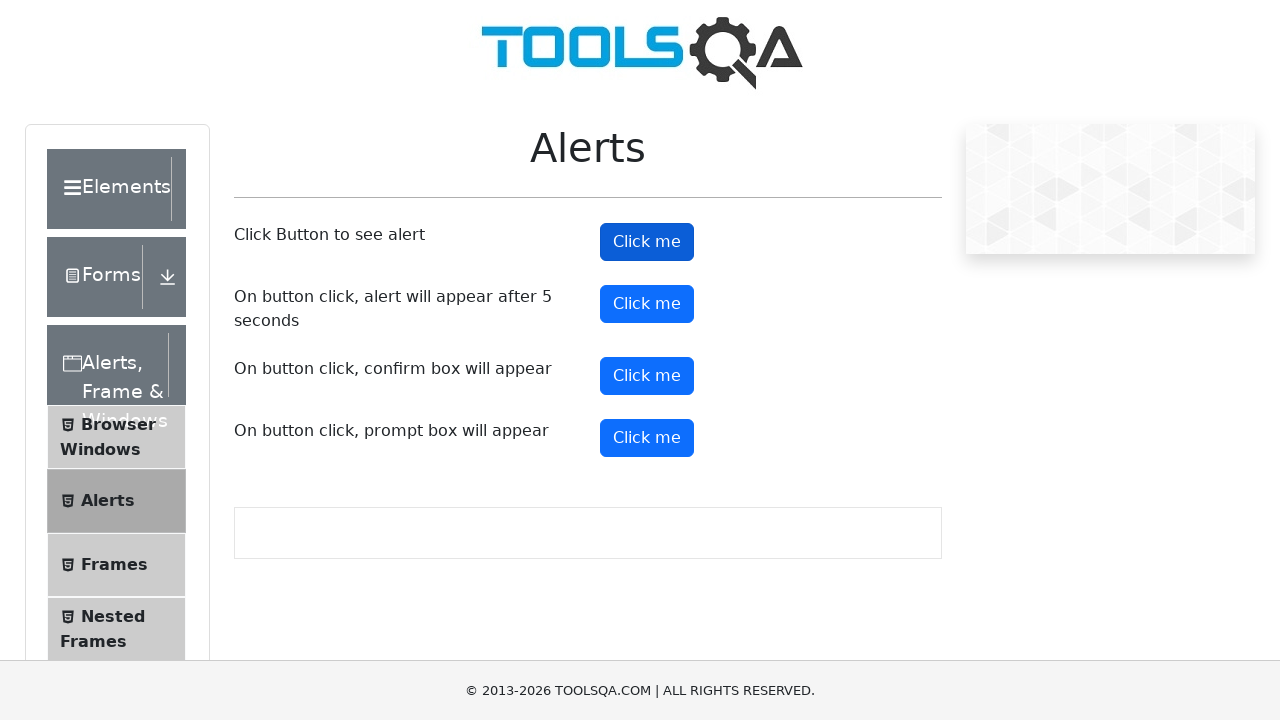

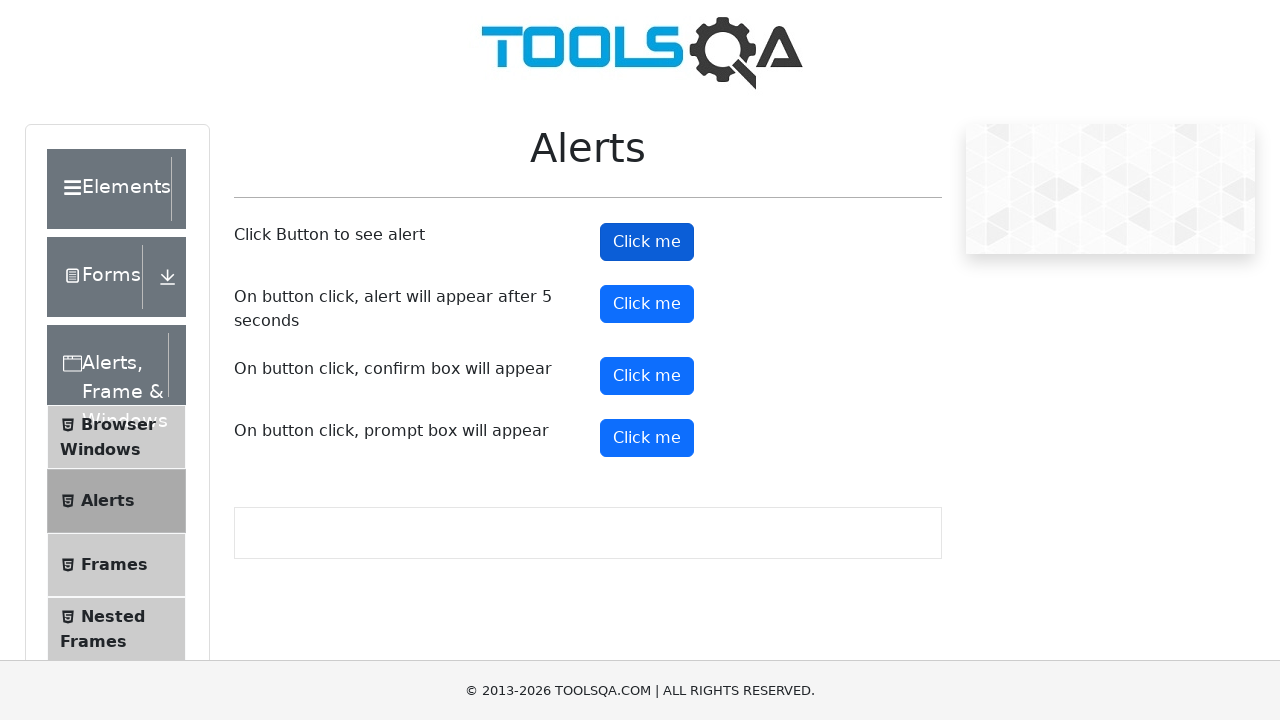